Tests that entering a valid email in the input field changes the request button opacity to fully visible (opacity 1)

Starting URL: https://library-app.firebaseapp.com

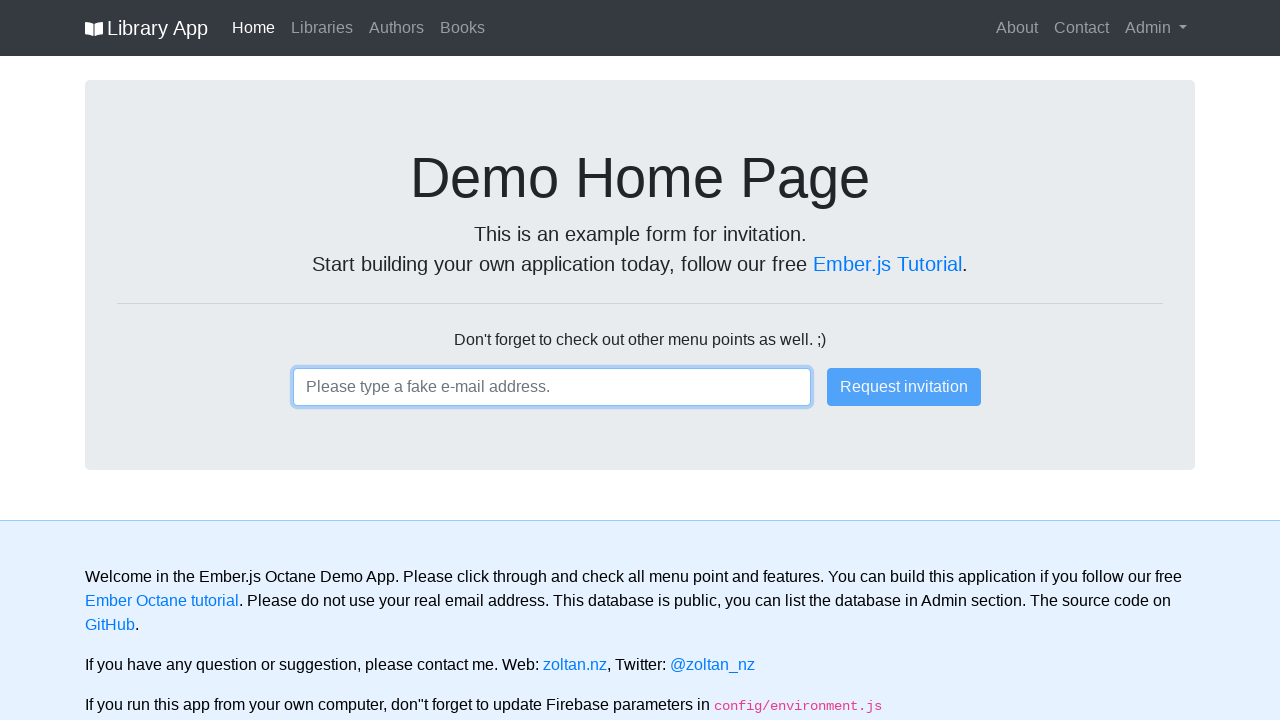

Filled email input field with 'user@username.com' on input
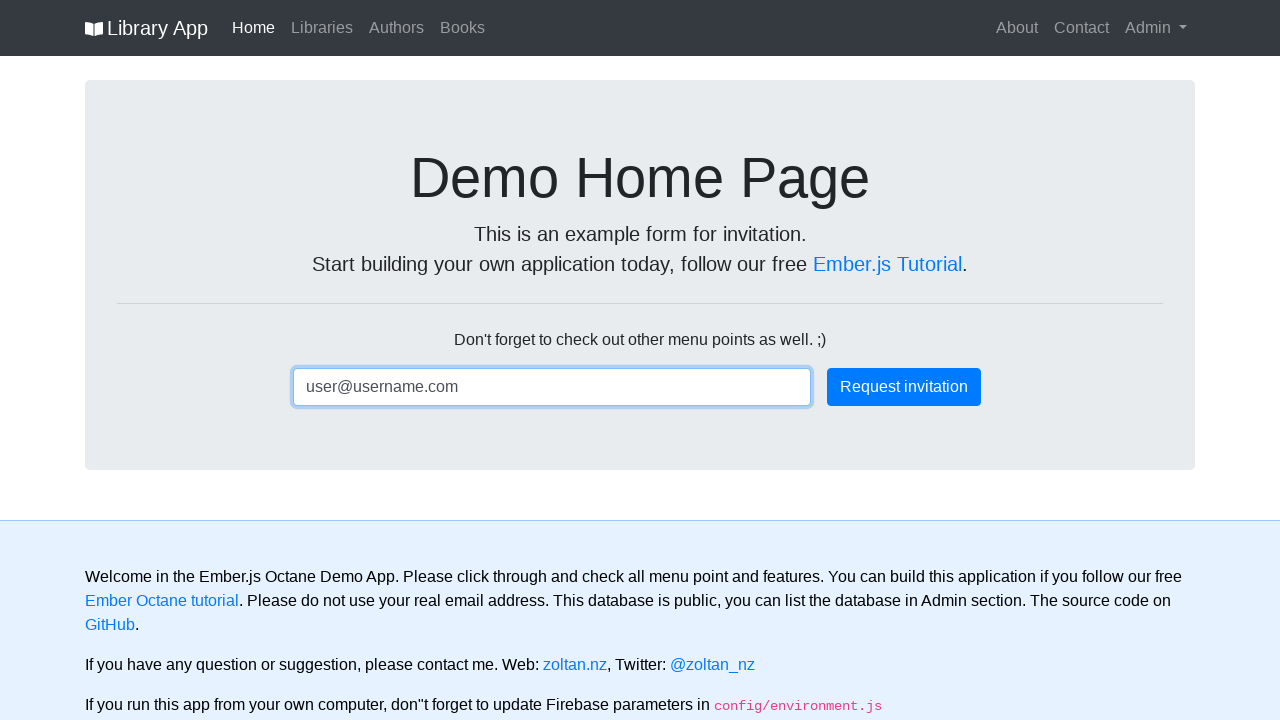

Request button opacity changed to fully visible (opacity = 1)
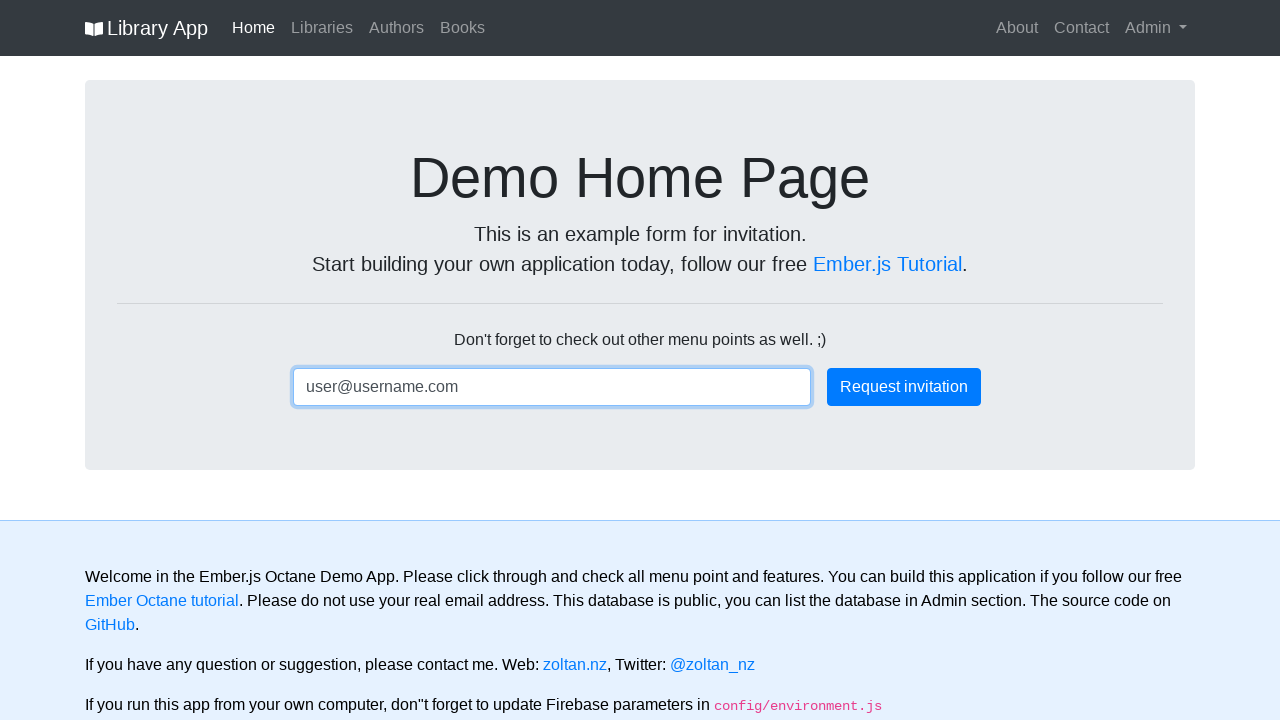

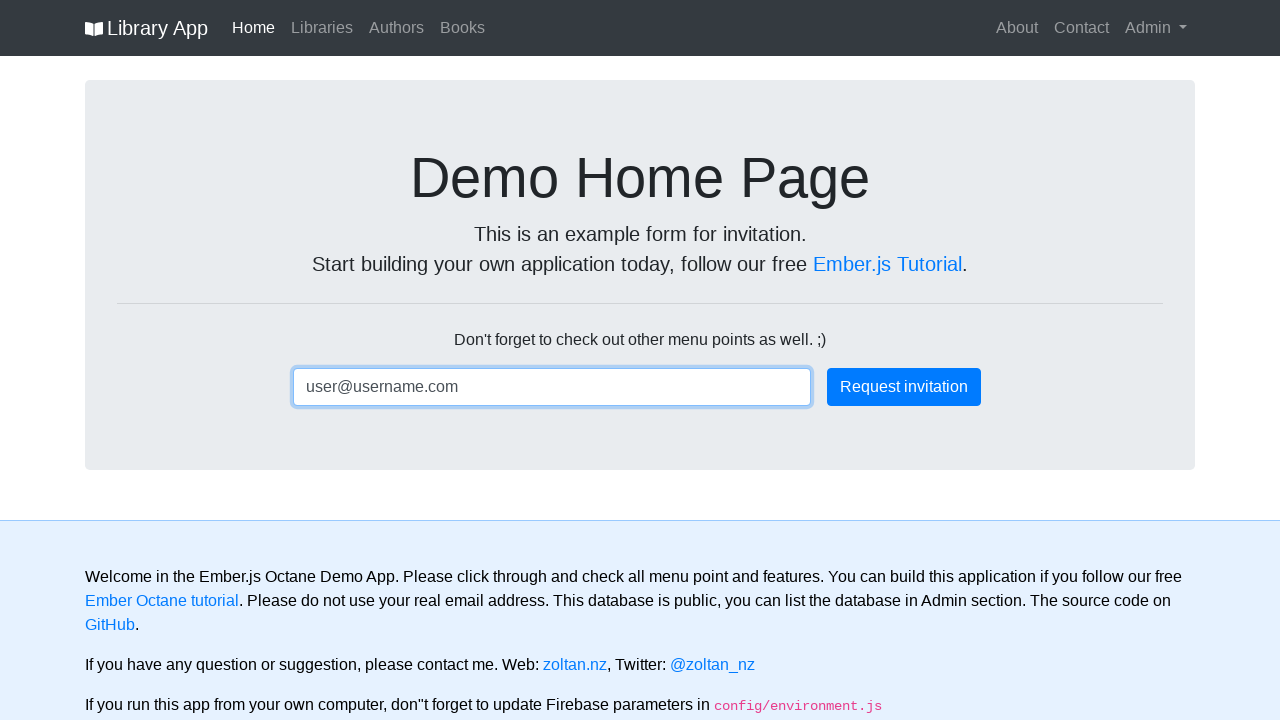